Navigates to Steam store homepage and verifies the page title contains "Steam"

Starting URL: https://store.steampowered.com

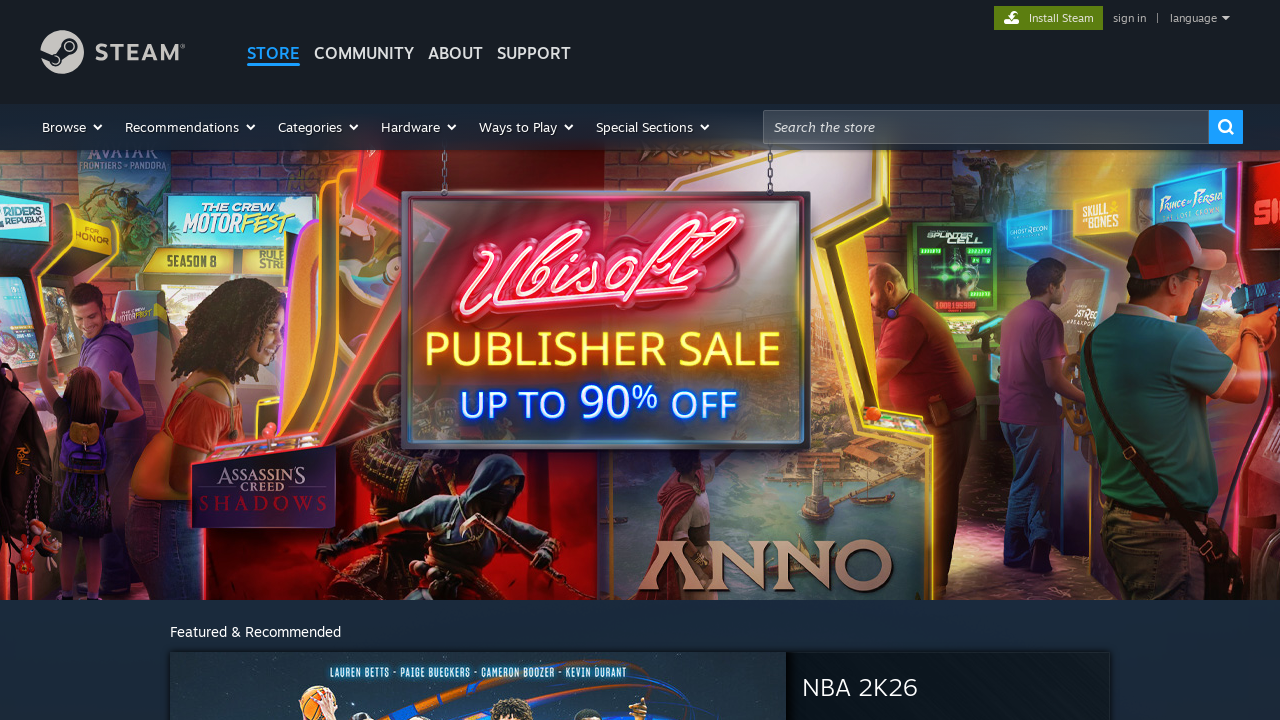

Navigated to Steam store homepage
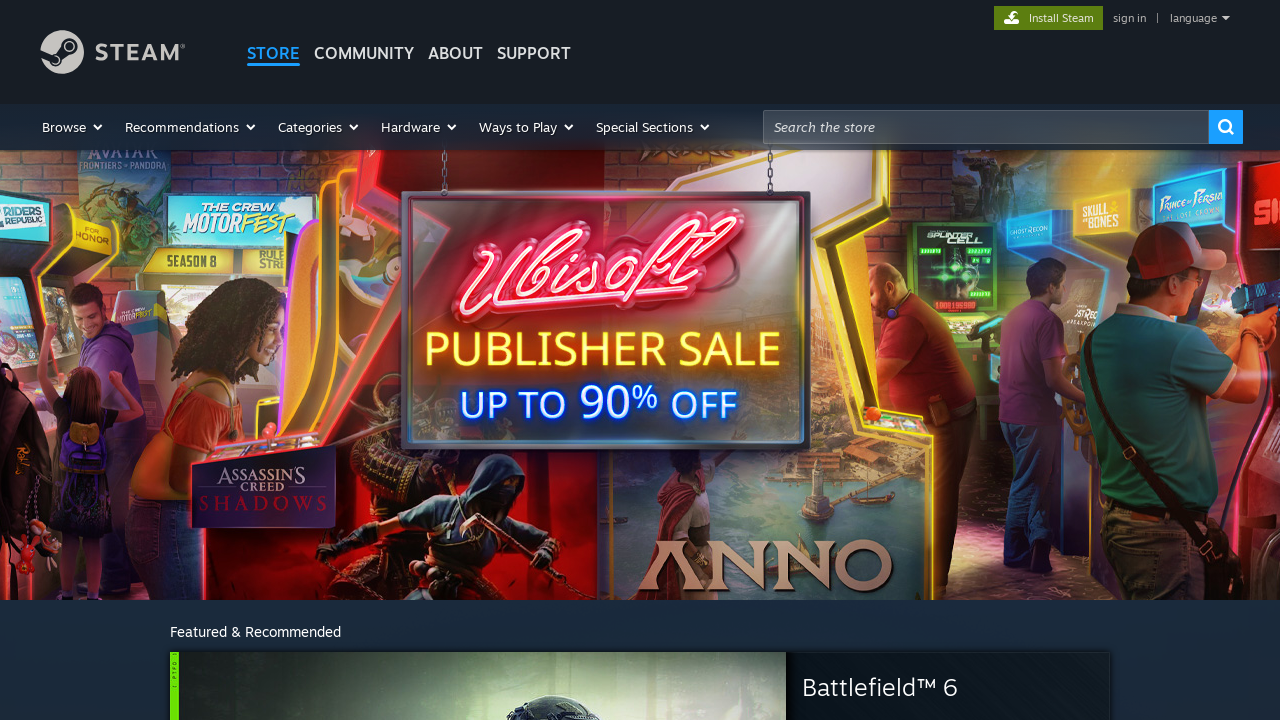

Page title loaded and contains 'Steam'
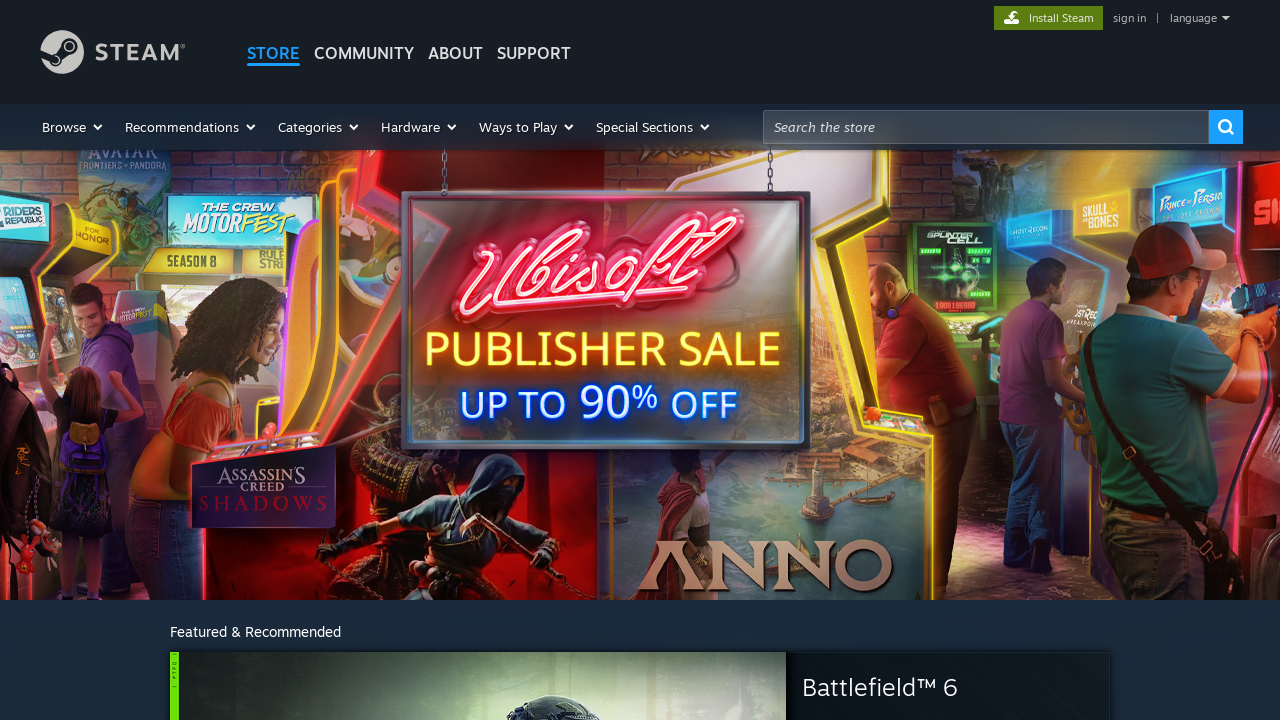

Retrieved page title
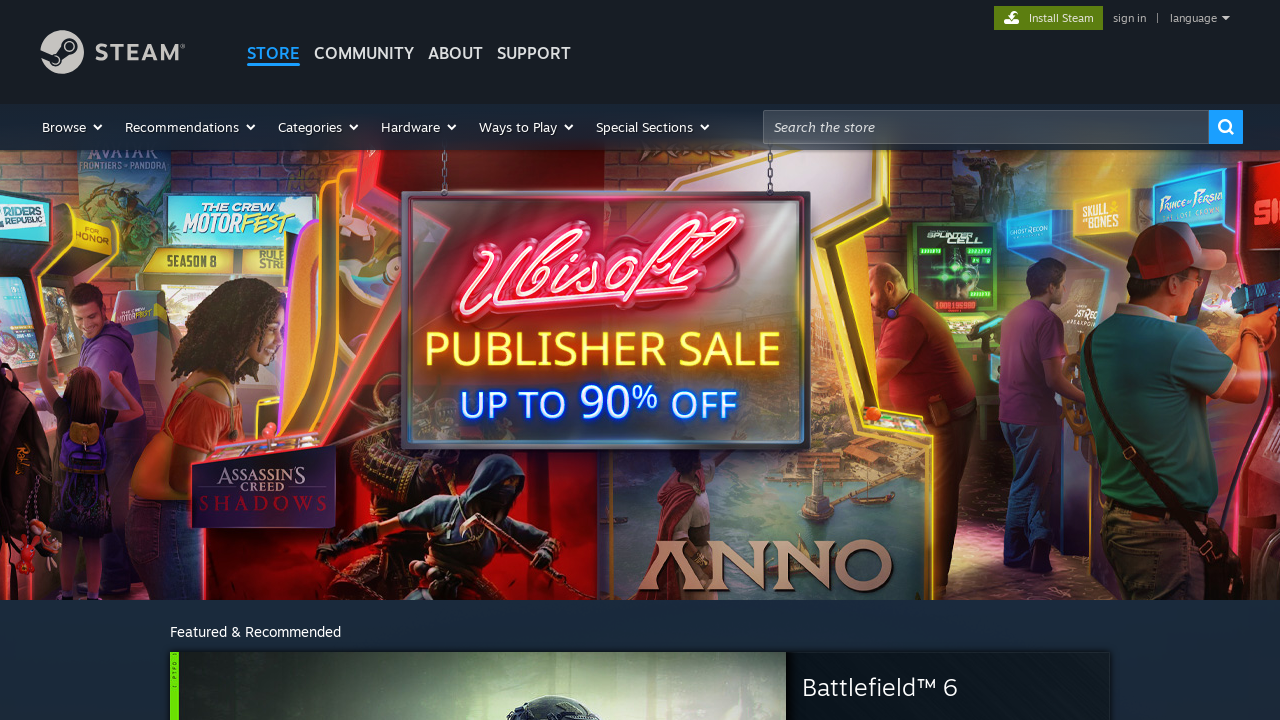

Asserted that page title contains 'Steam'
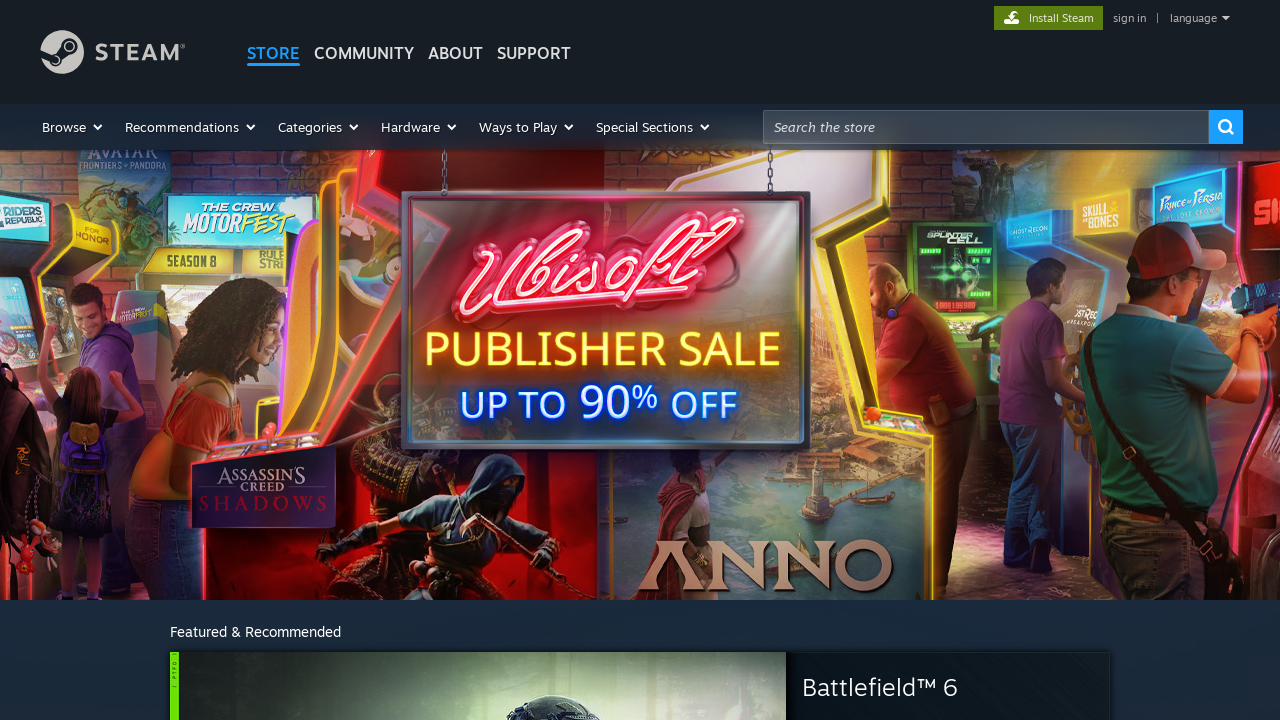

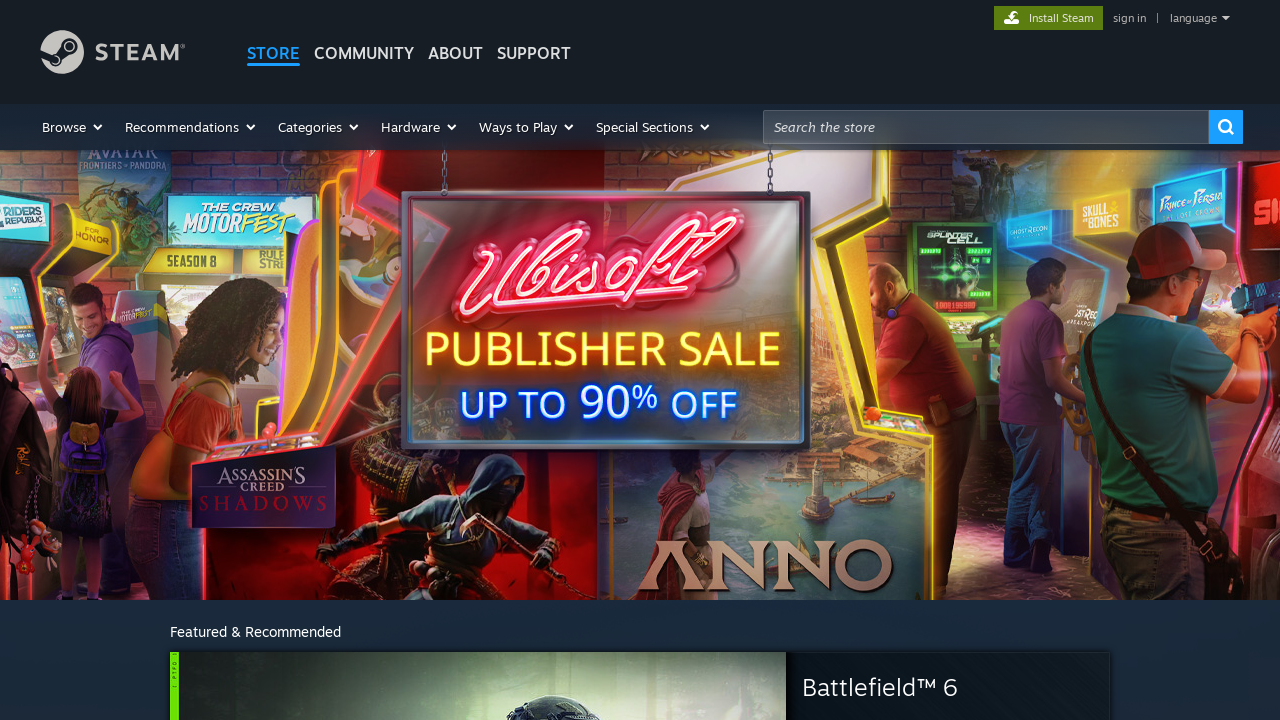